Tests that a todo item is removed when edited to an empty string

Starting URL: https://demo.playwright.dev/todomvc

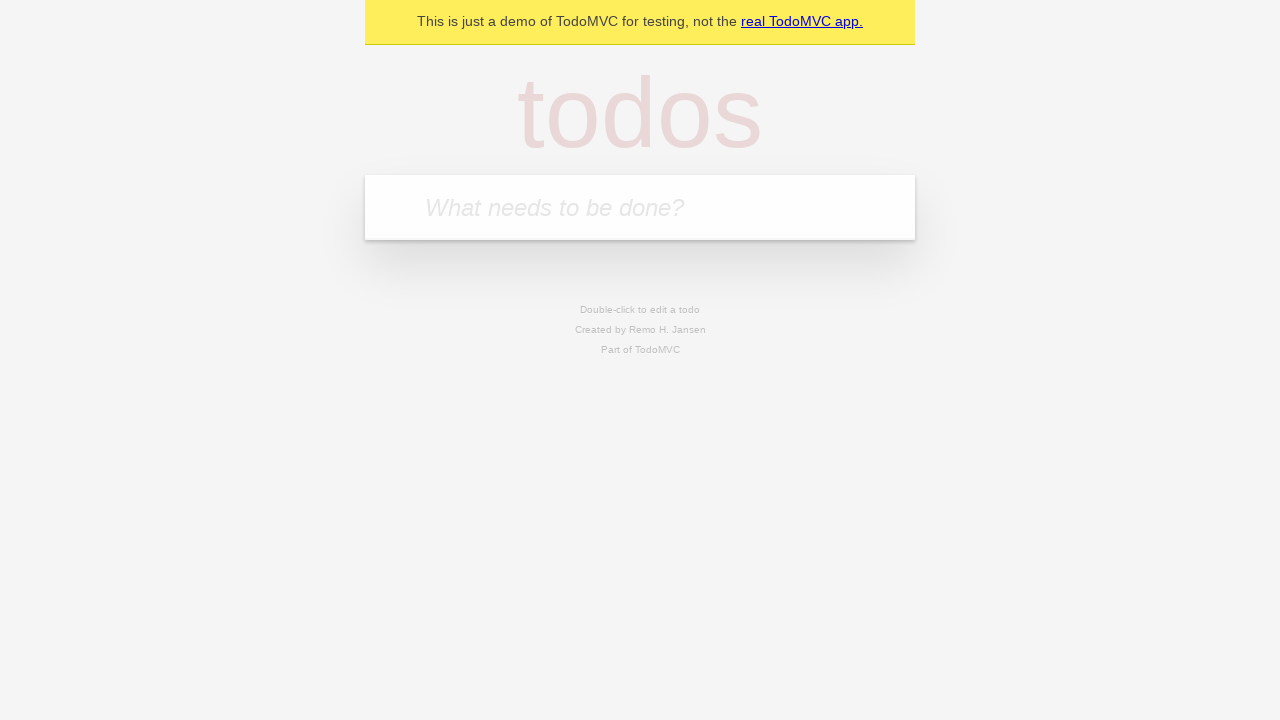

Filled todo input with 'buy some cheese' on internal:attr=[placeholder="What needs to be done?"i]
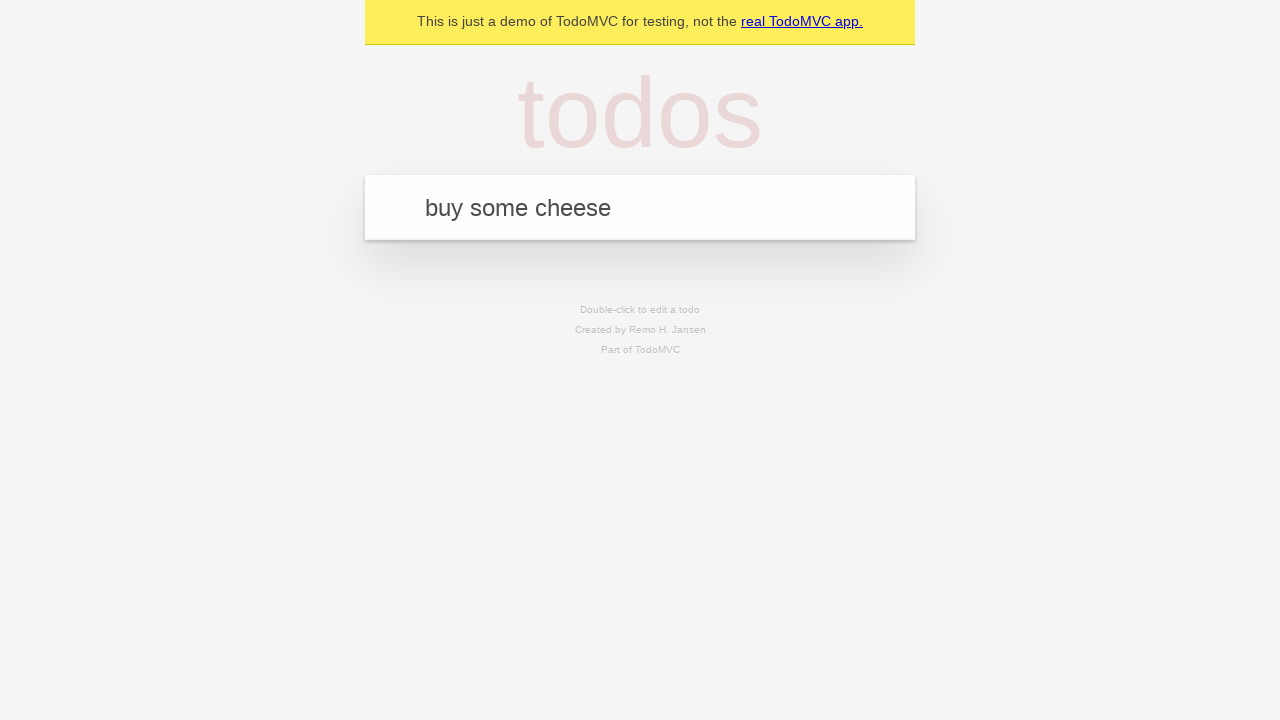

Pressed Enter to add first todo item on internal:attr=[placeholder="What needs to be done?"i]
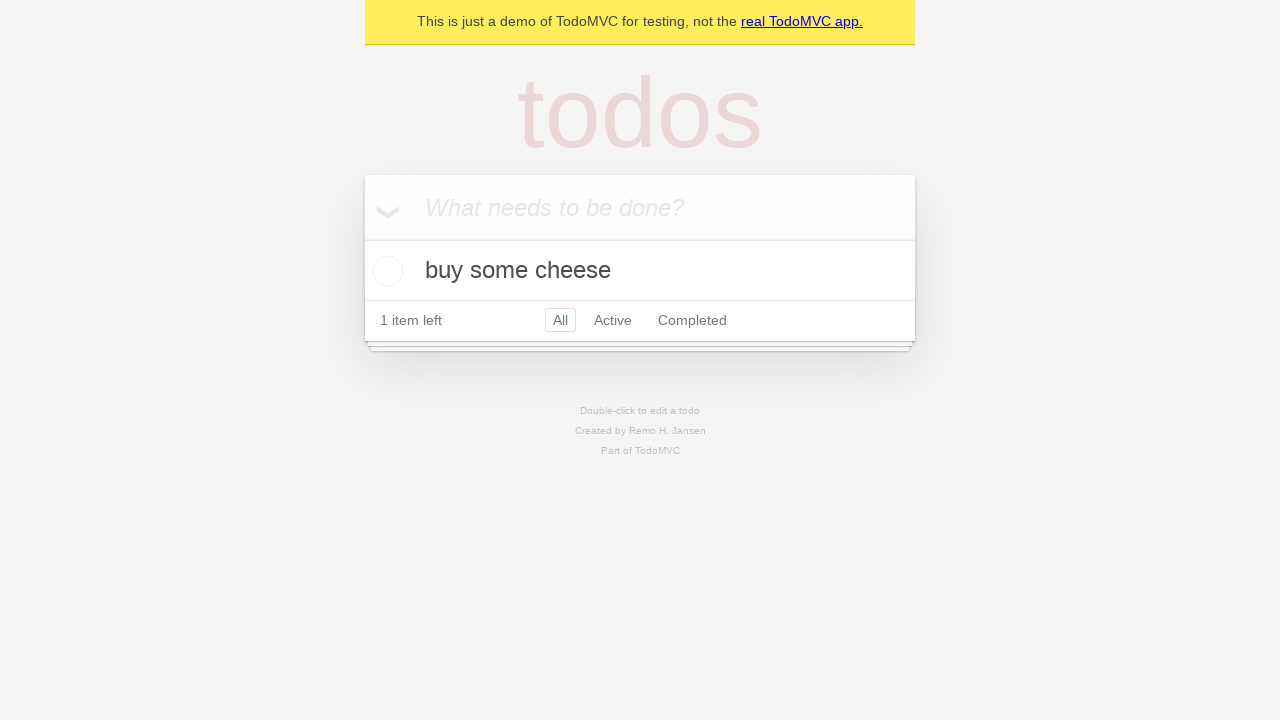

Filled todo input with 'feed the cat' on internal:attr=[placeholder="What needs to be done?"i]
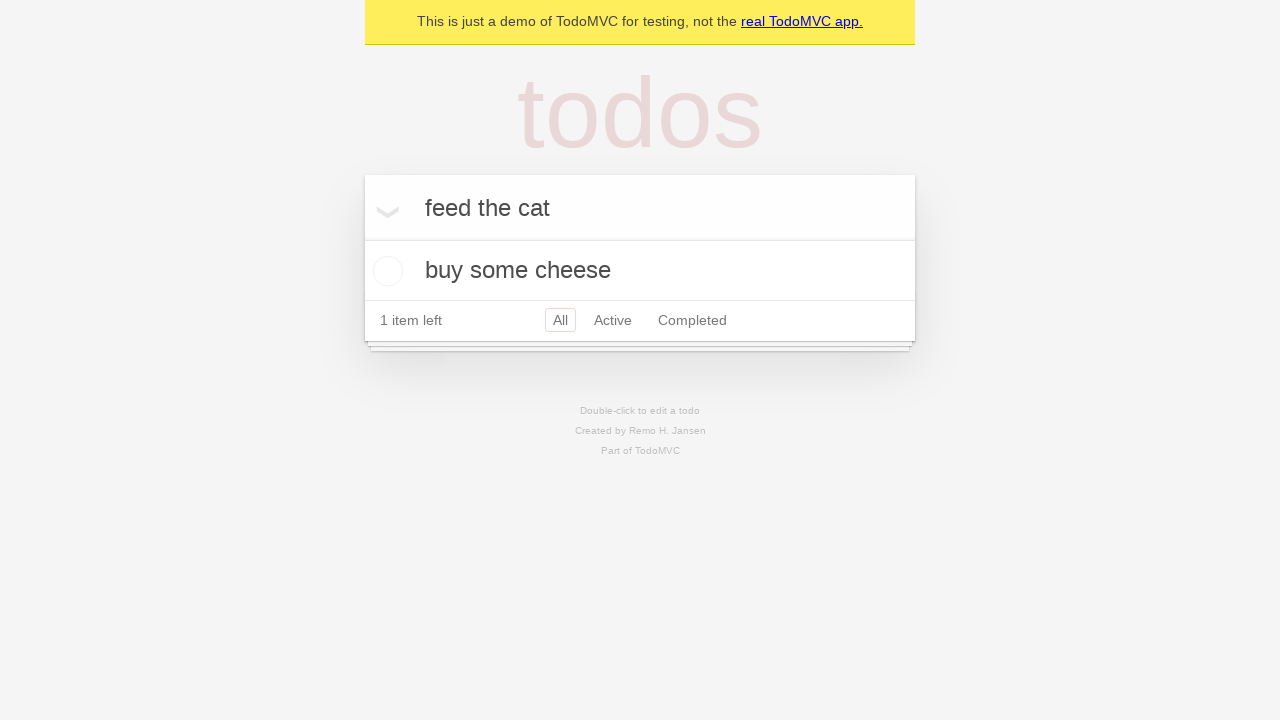

Pressed Enter to add second todo item on internal:attr=[placeholder="What needs to be done?"i]
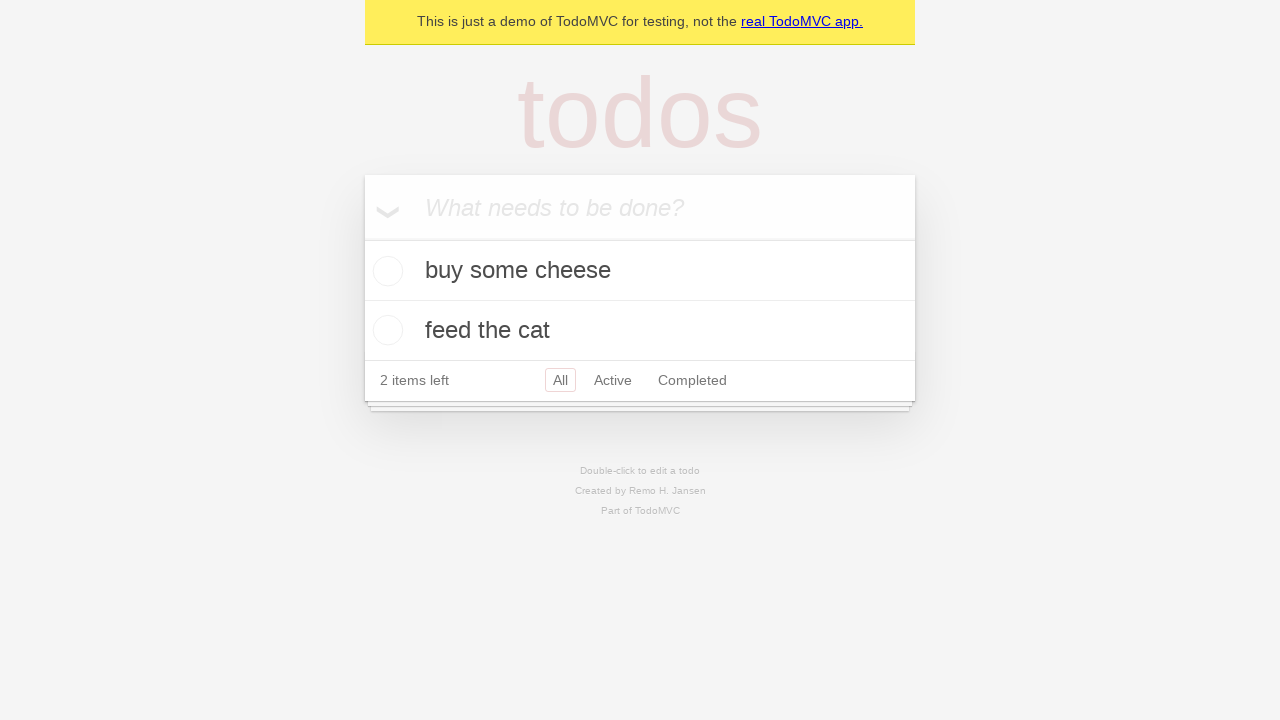

Filled todo input with 'book a doctors appointment' on internal:attr=[placeholder="What needs to be done?"i]
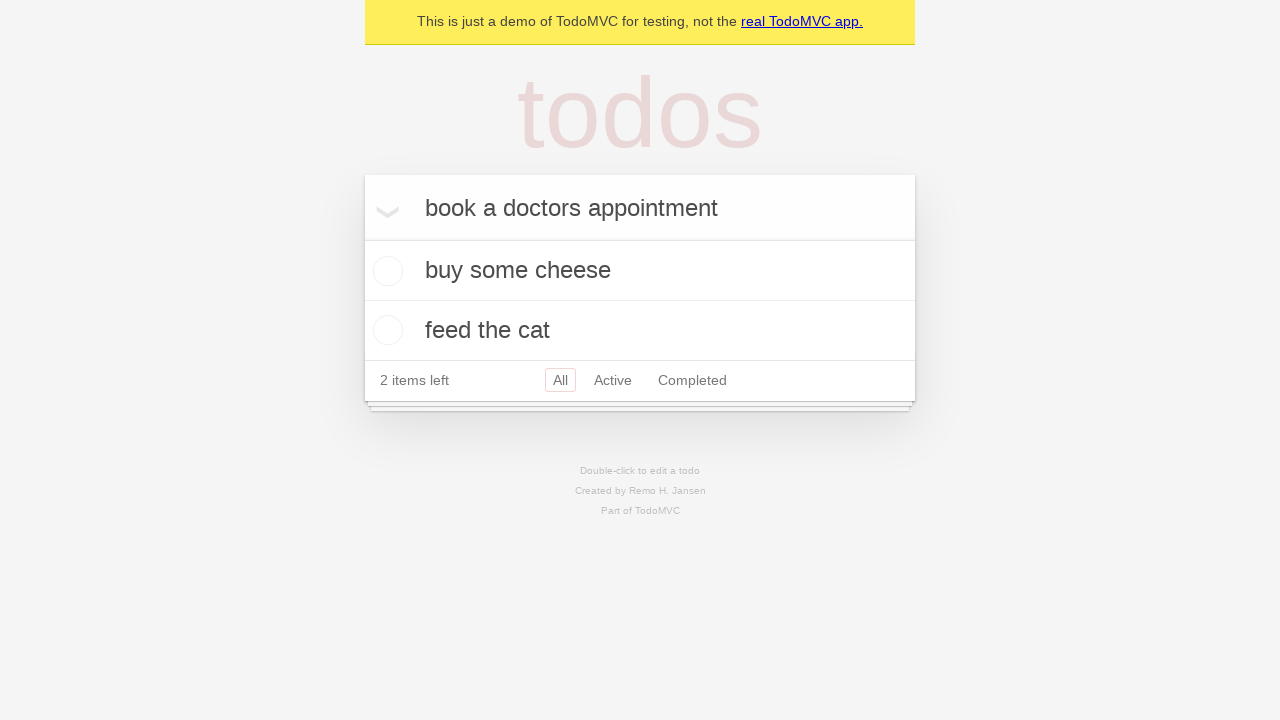

Pressed Enter to add third todo item on internal:attr=[placeholder="What needs to be done?"i]
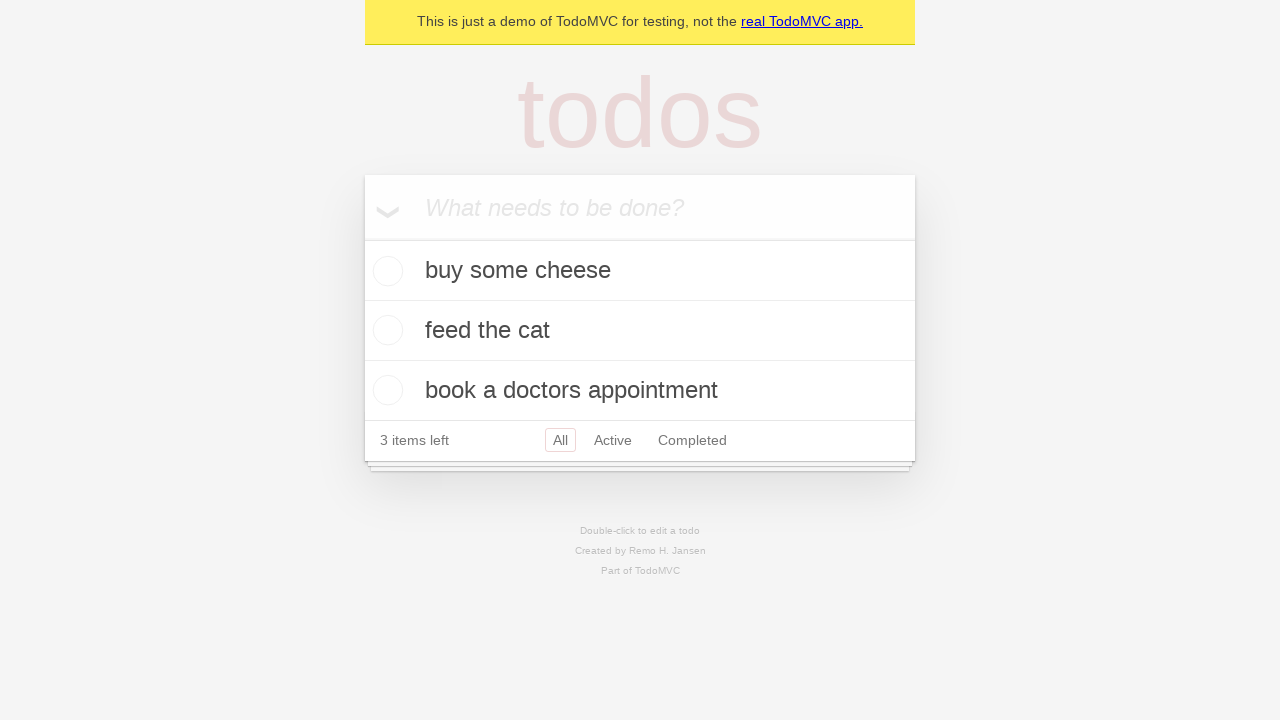

Double-clicked second todo item to enter edit mode at (640, 331) on internal:testid=[data-testid="todo-item"s] >> nth=1
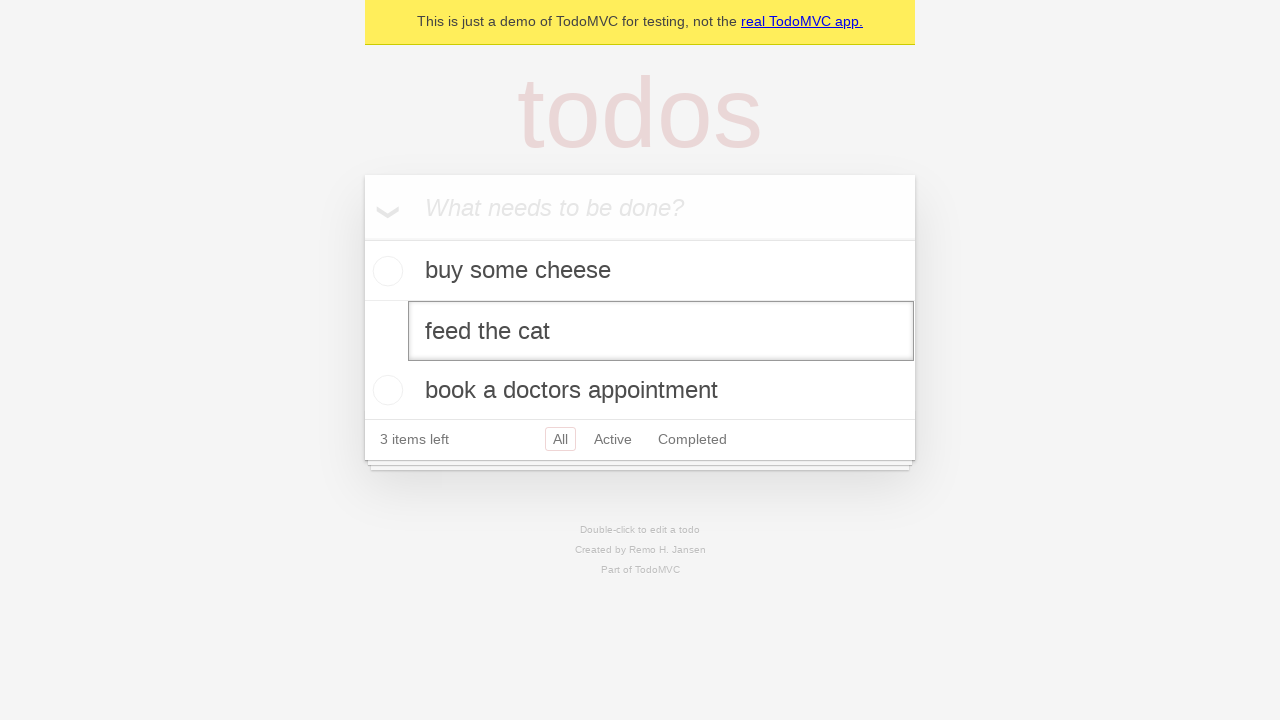

Cleared text in edit field to empty string on internal:testid=[data-testid="todo-item"s] >> nth=1 >> internal:role=textbox[nam
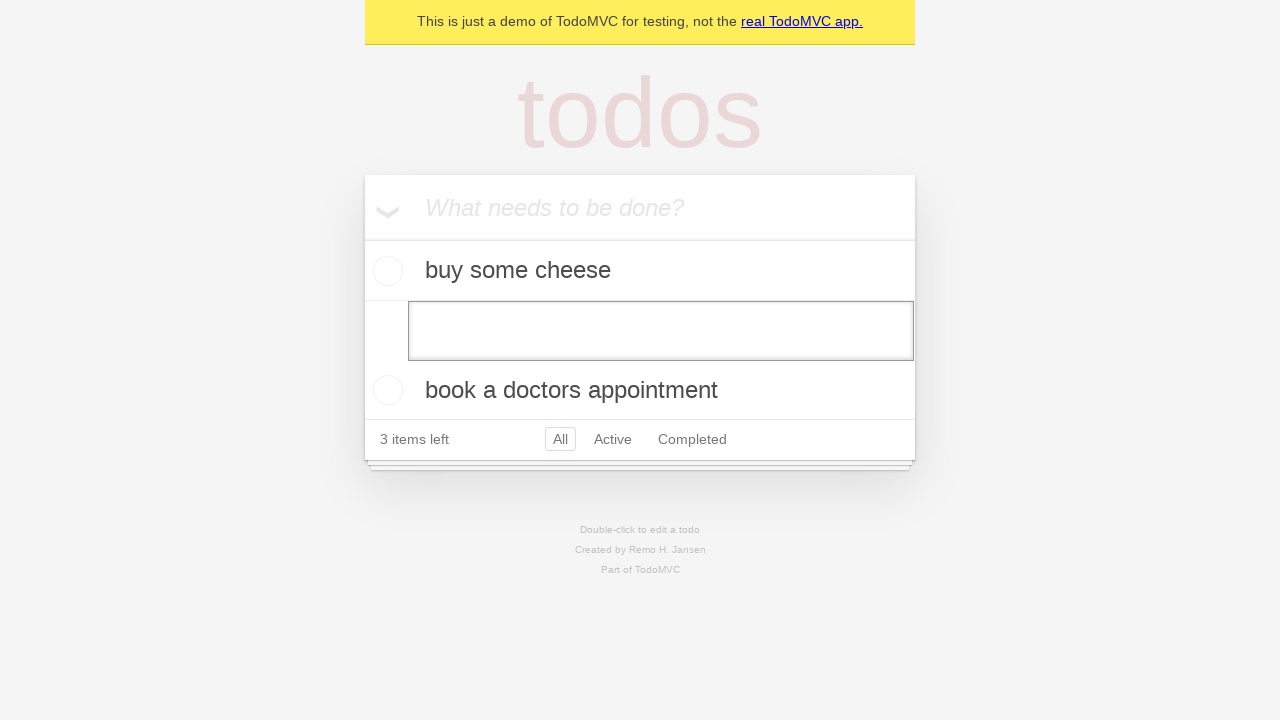

Pressed Enter to confirm empty text and remove todo item on internal:testid=[data-testid="todo-item"s] >> nth=1 >> internal:role=textbox[nam
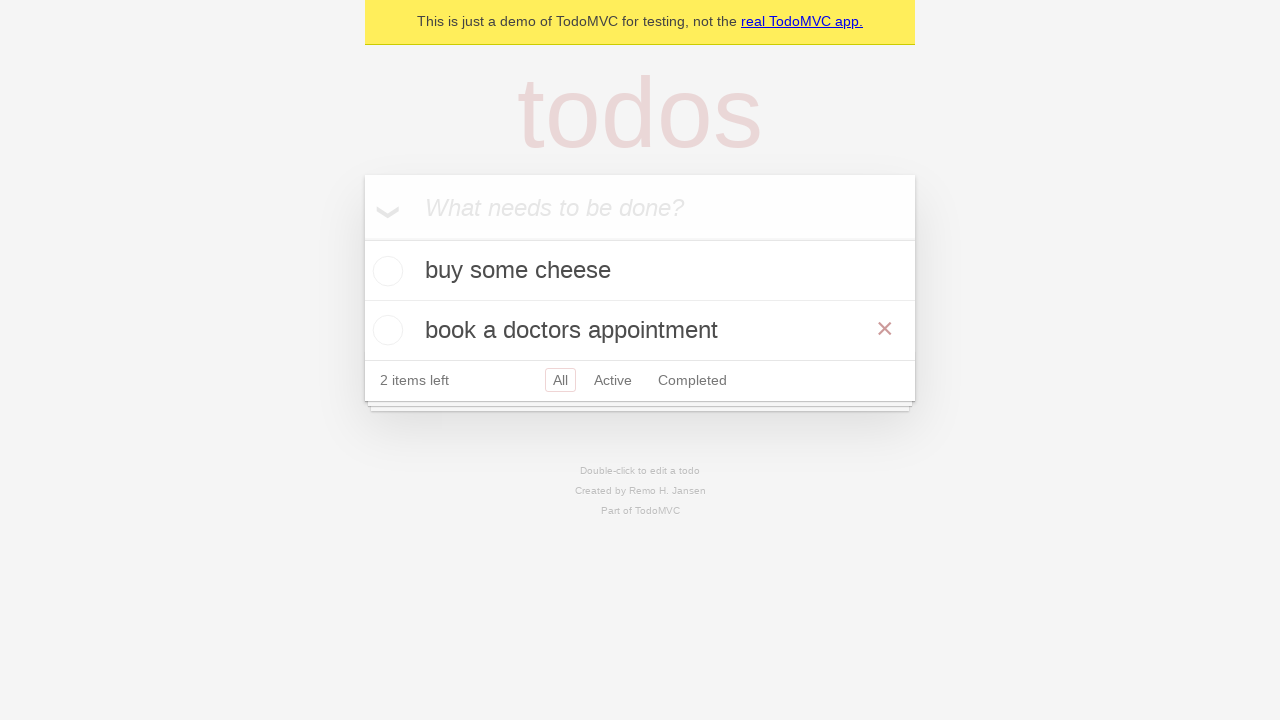

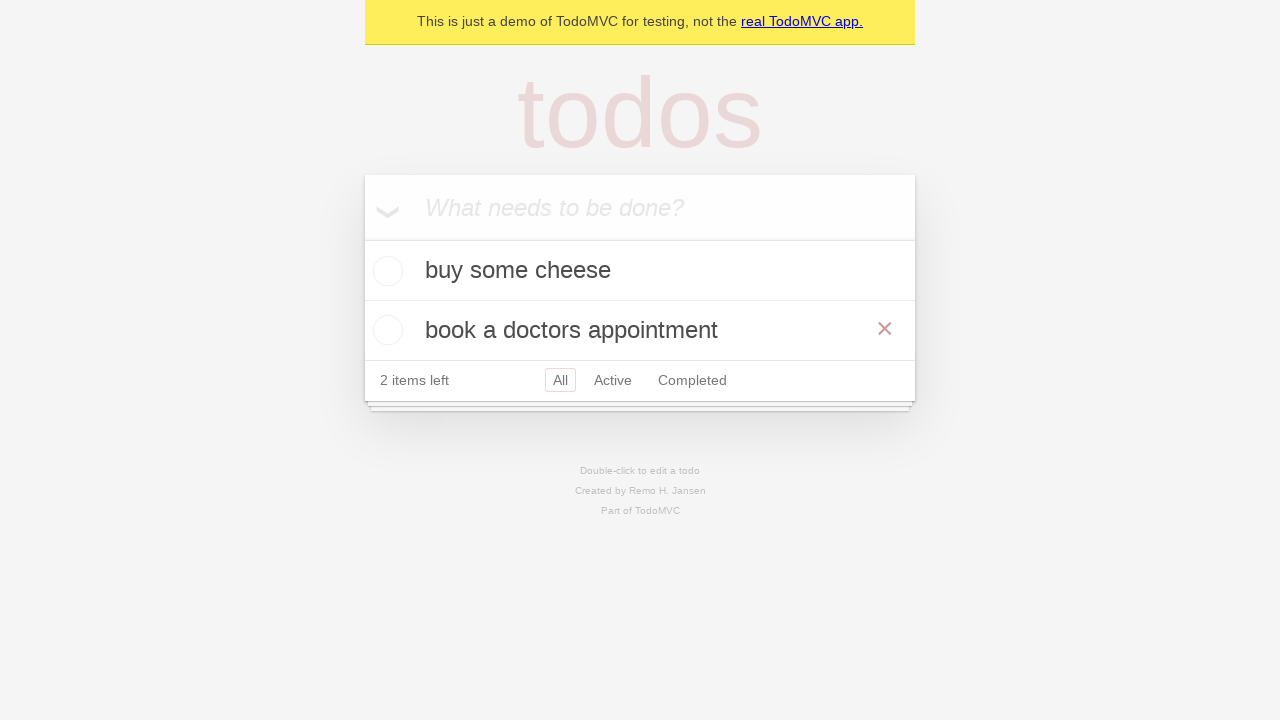